Tests waiting functionality by clicking a button and waiting for an element to appear on the page

Starting URL: https://testeroprogramowania.github.io/selenium/wait.html

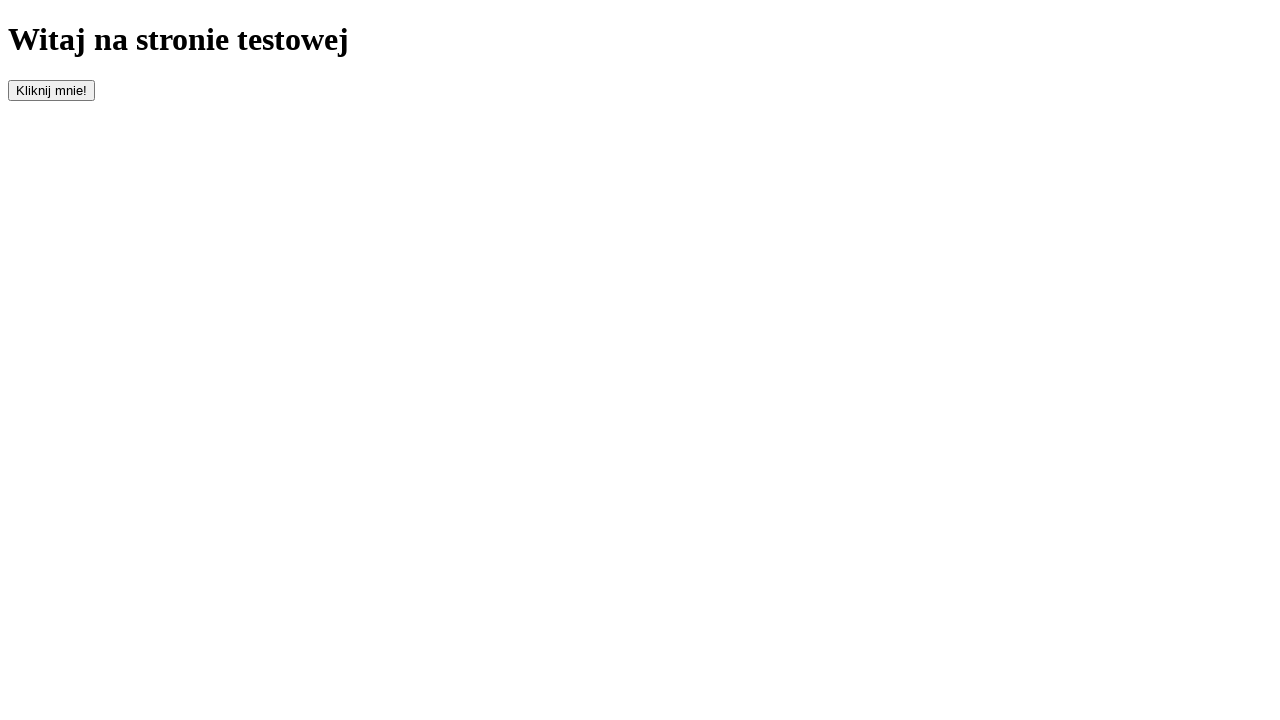

Clicked the button to trigger element appearance at (52, 90) on #clickOnMe
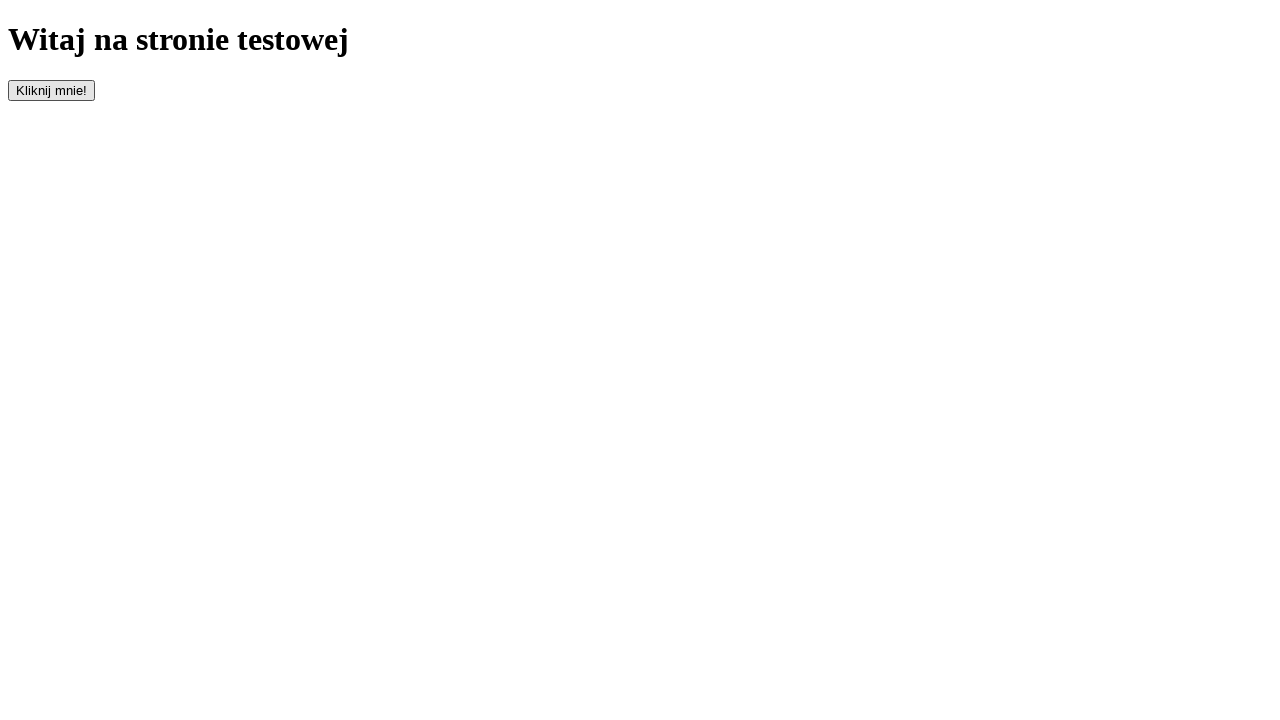

Waited for paragraph element to appear on the page
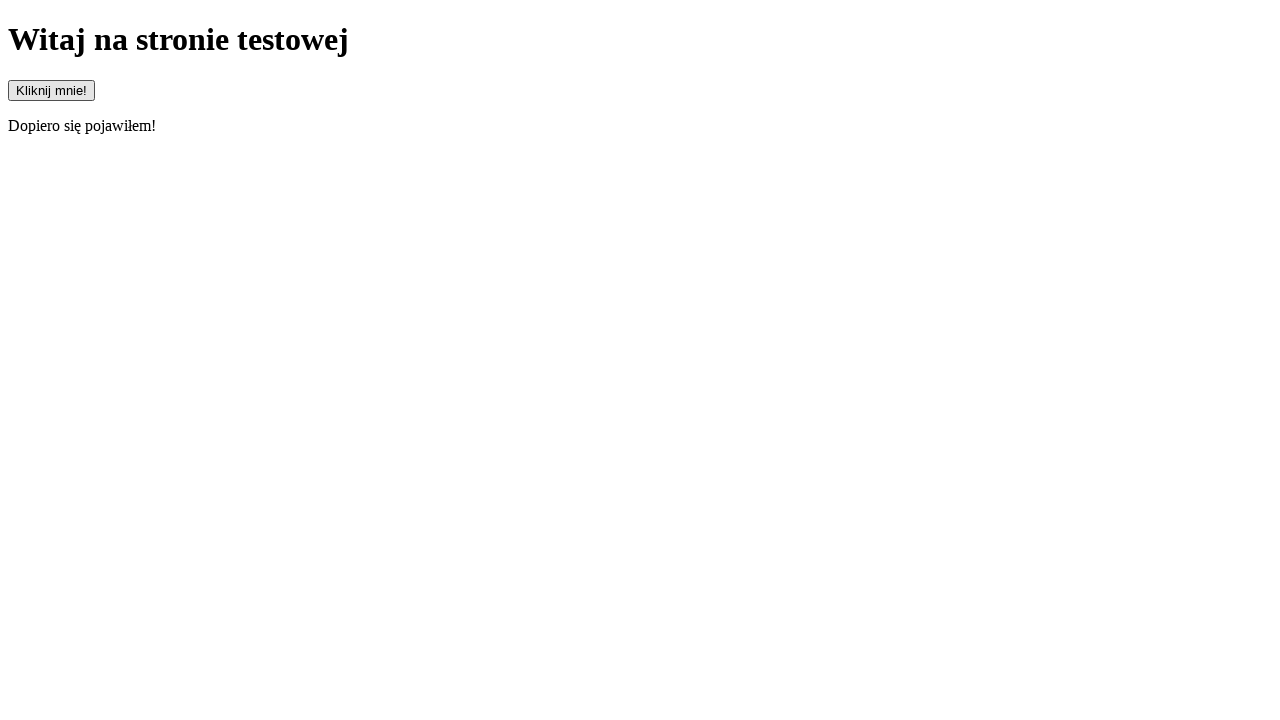

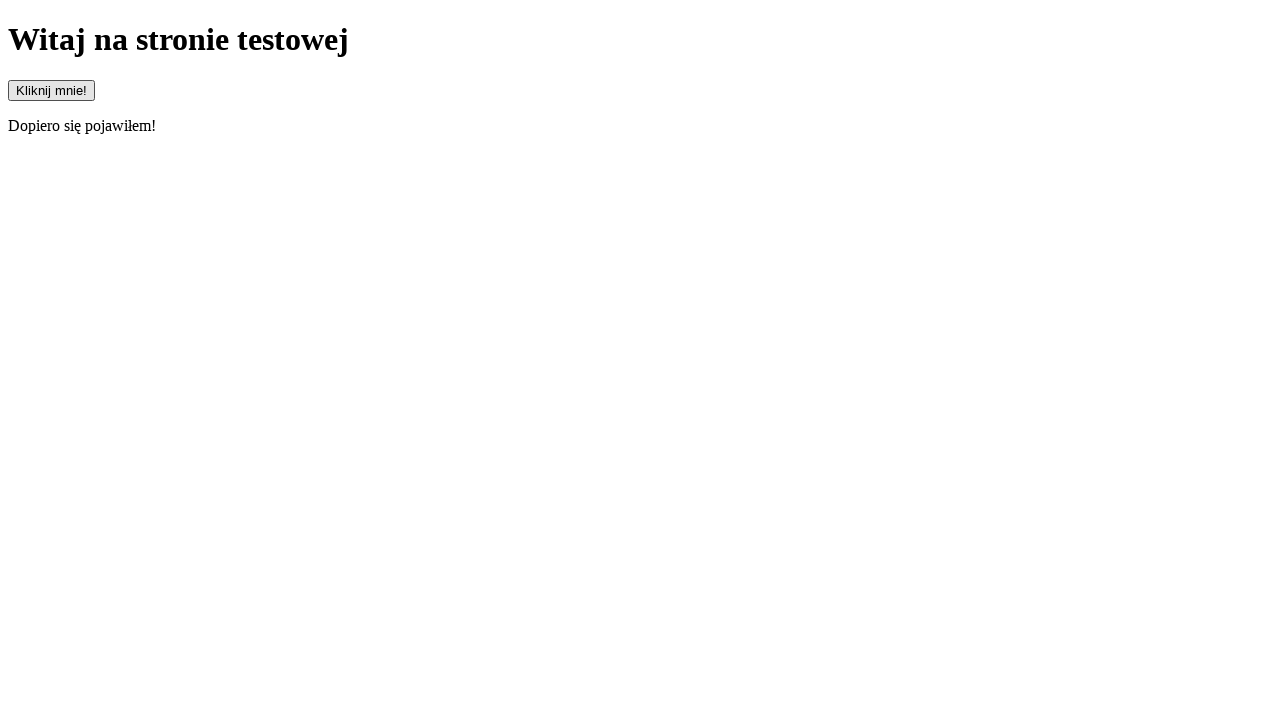